Demonstrates basic browser navigation operations including page refresh, window maximize, back/forward navigation, and retrieving page information like title and URL.

Starting URL: https://www.quran.com

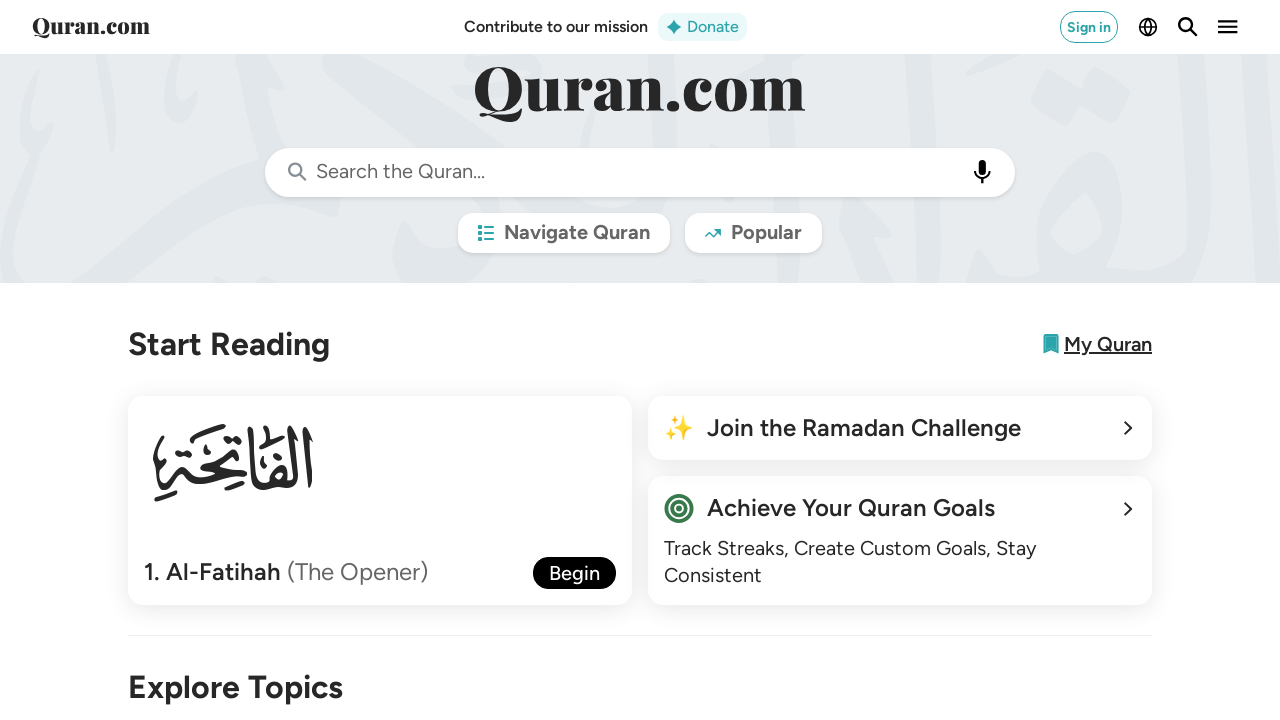

Refreshed the page at https://www.quran.com
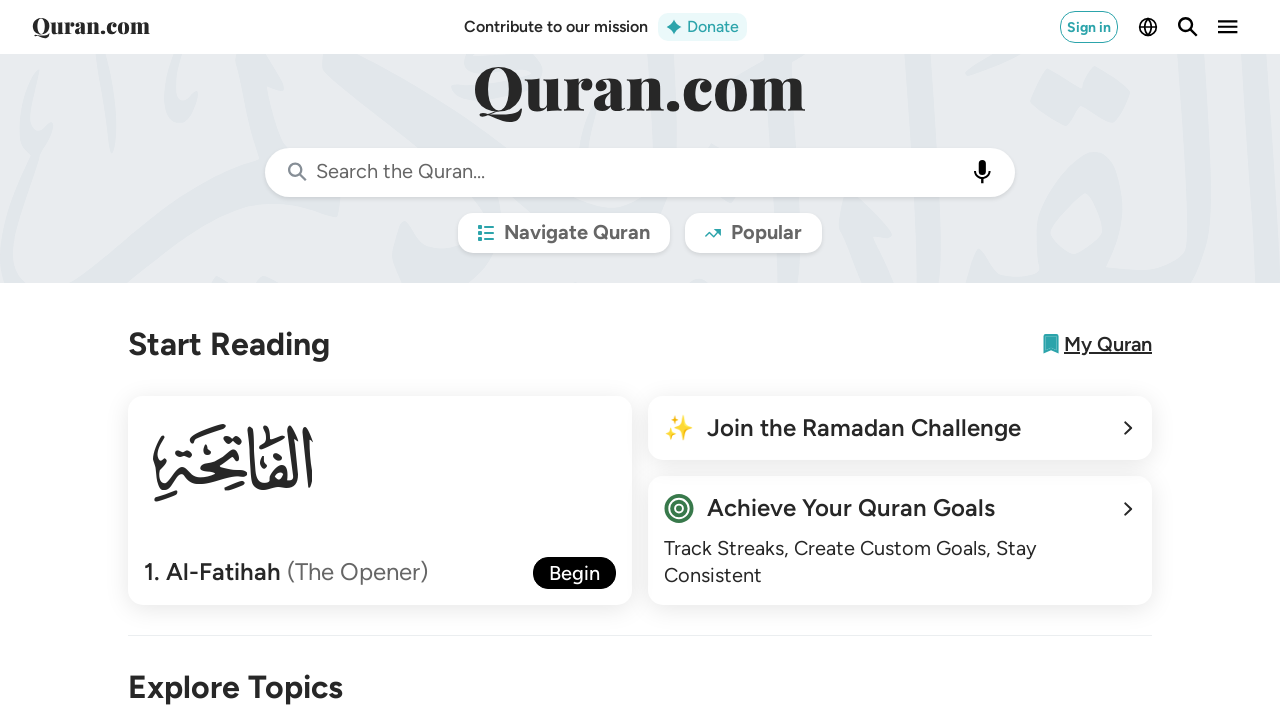

Maximized browser window to 1920x1080
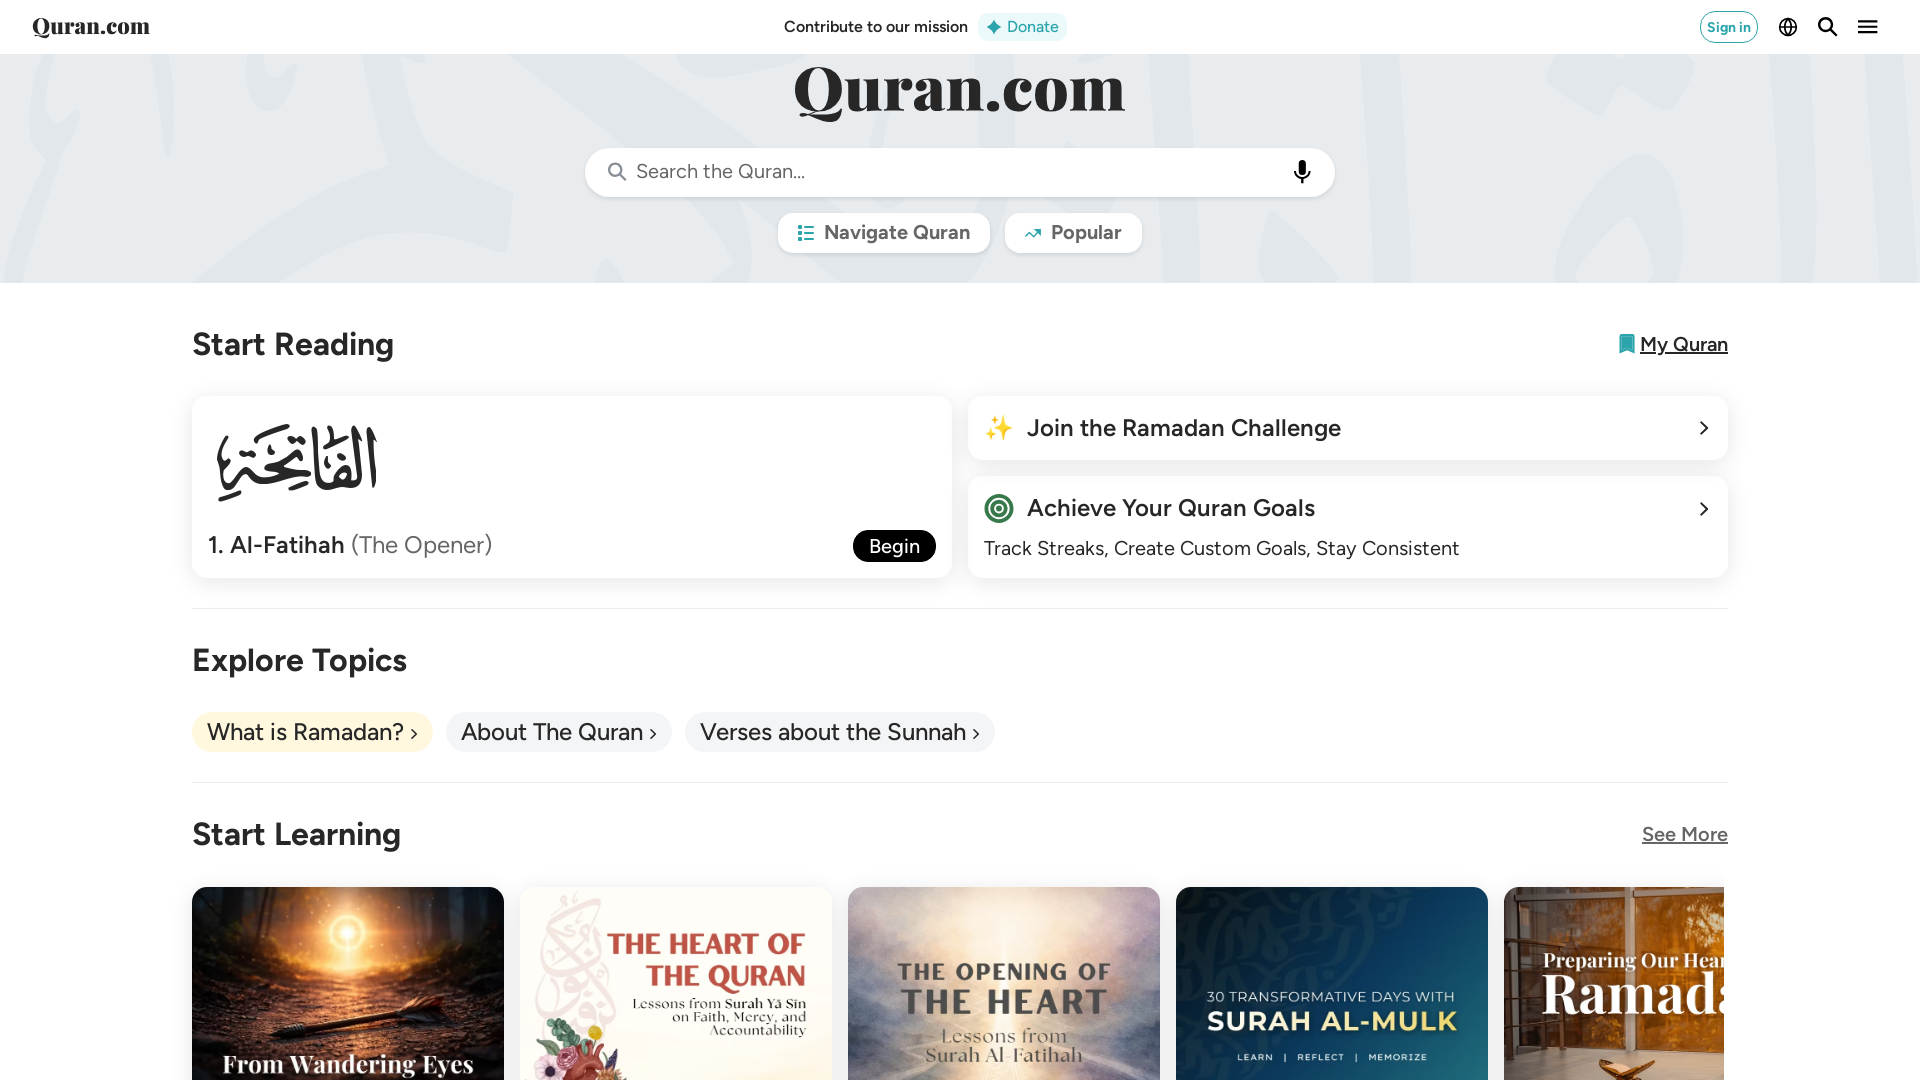

Navigated back in browser history
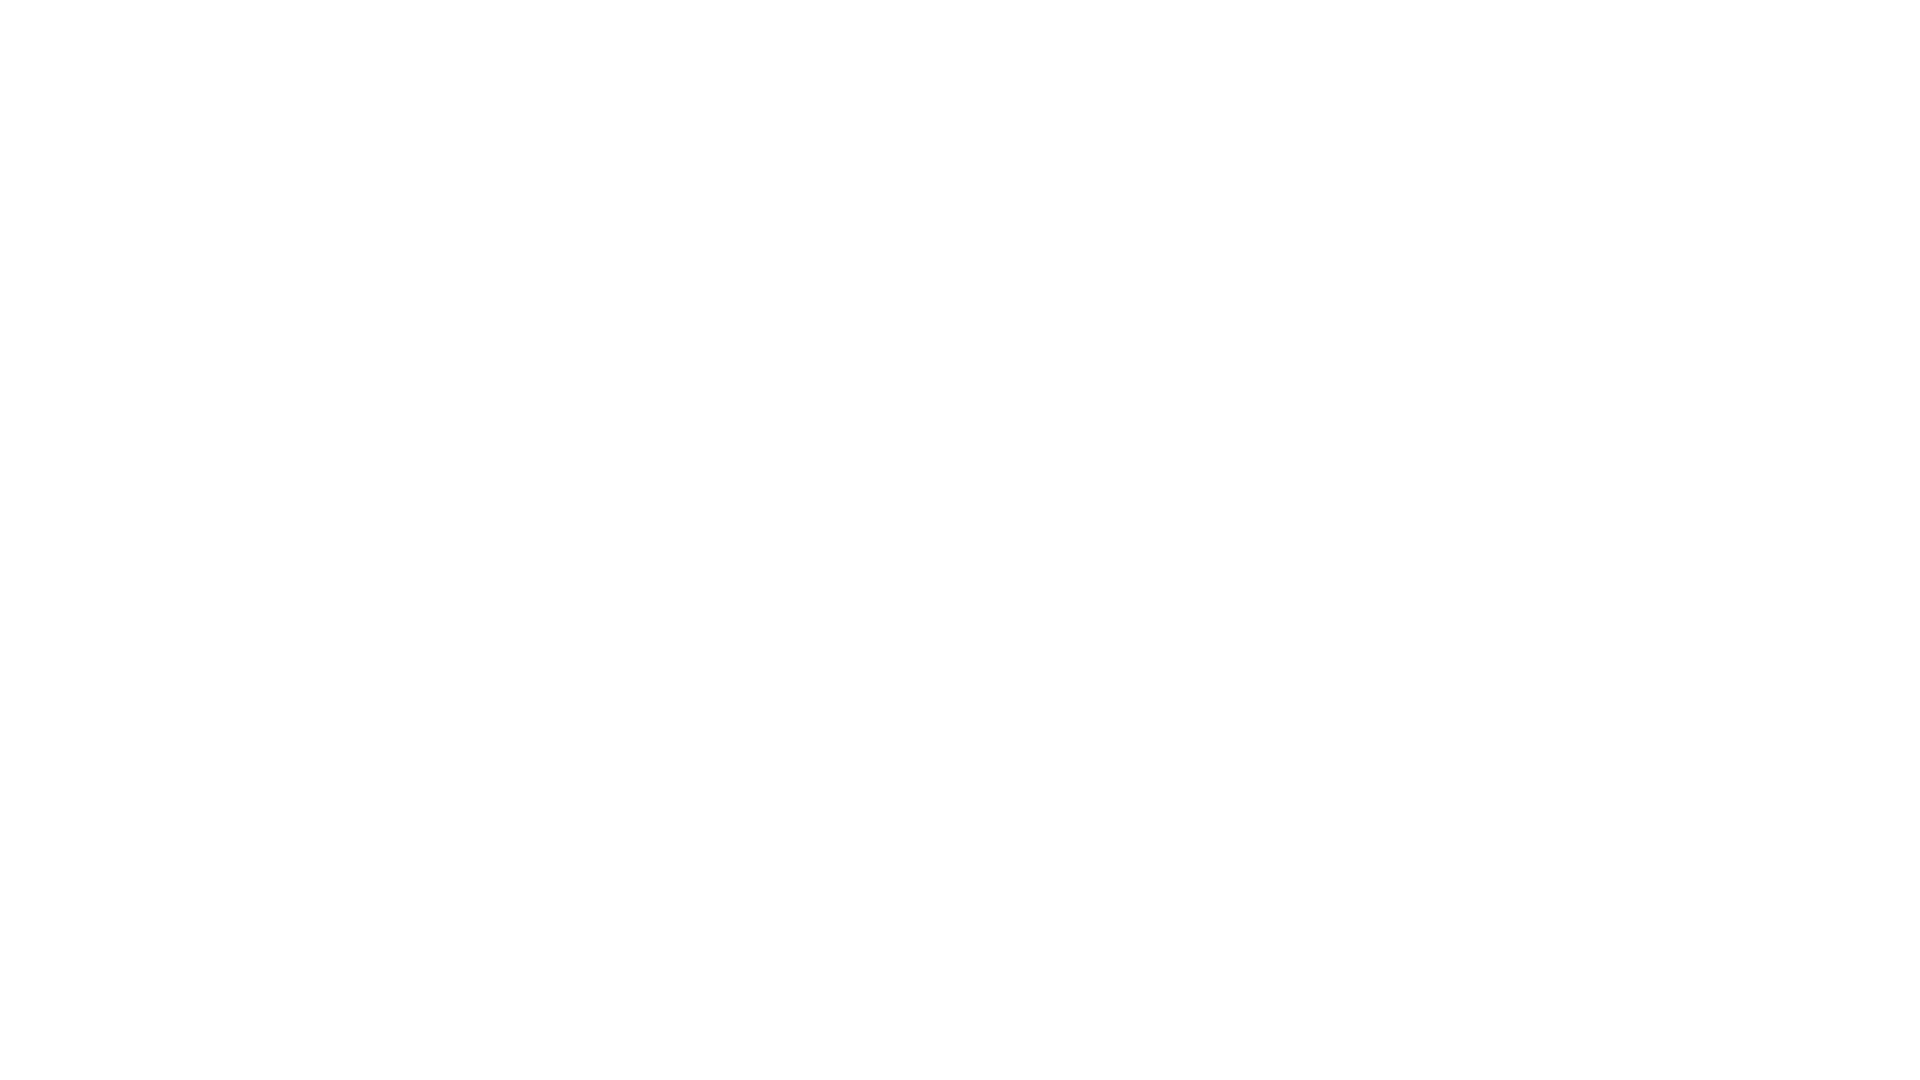

Navigated forward in browser history to return to quran.com
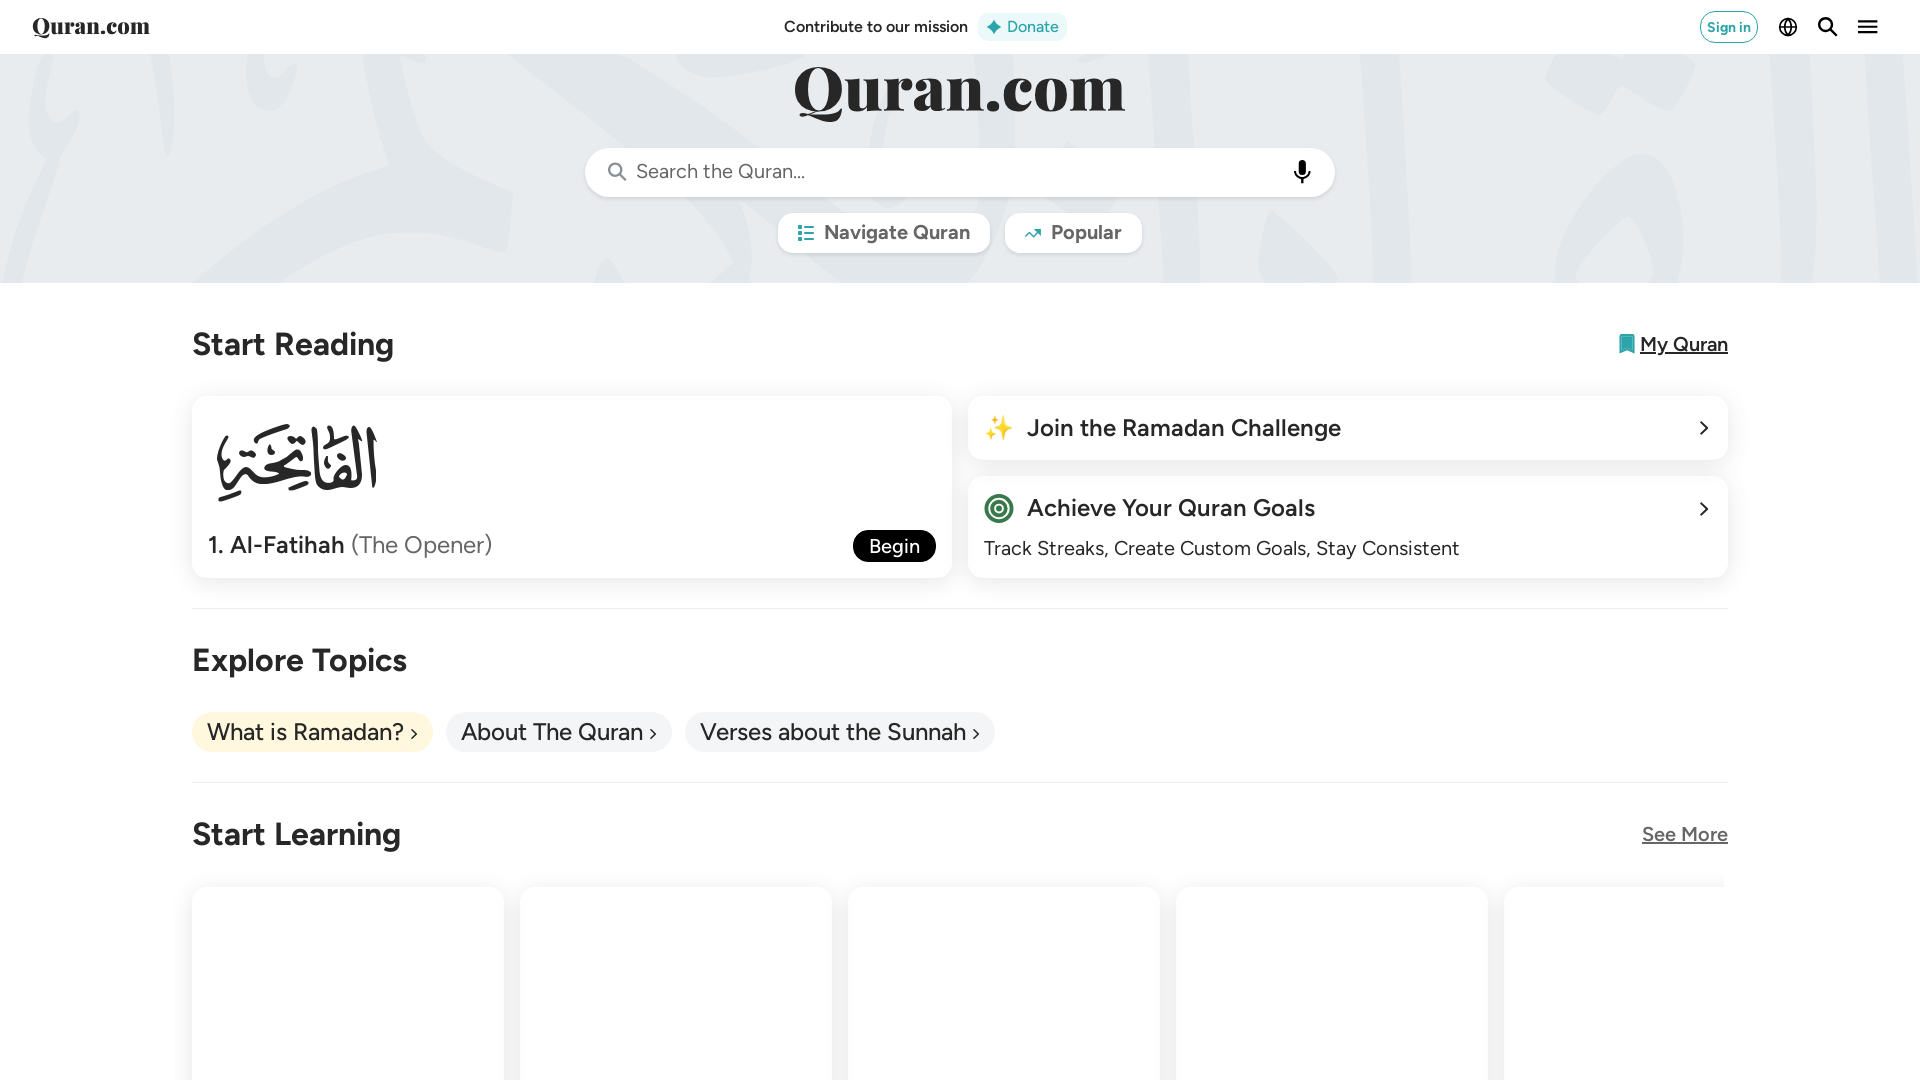

Retrieved session/context information
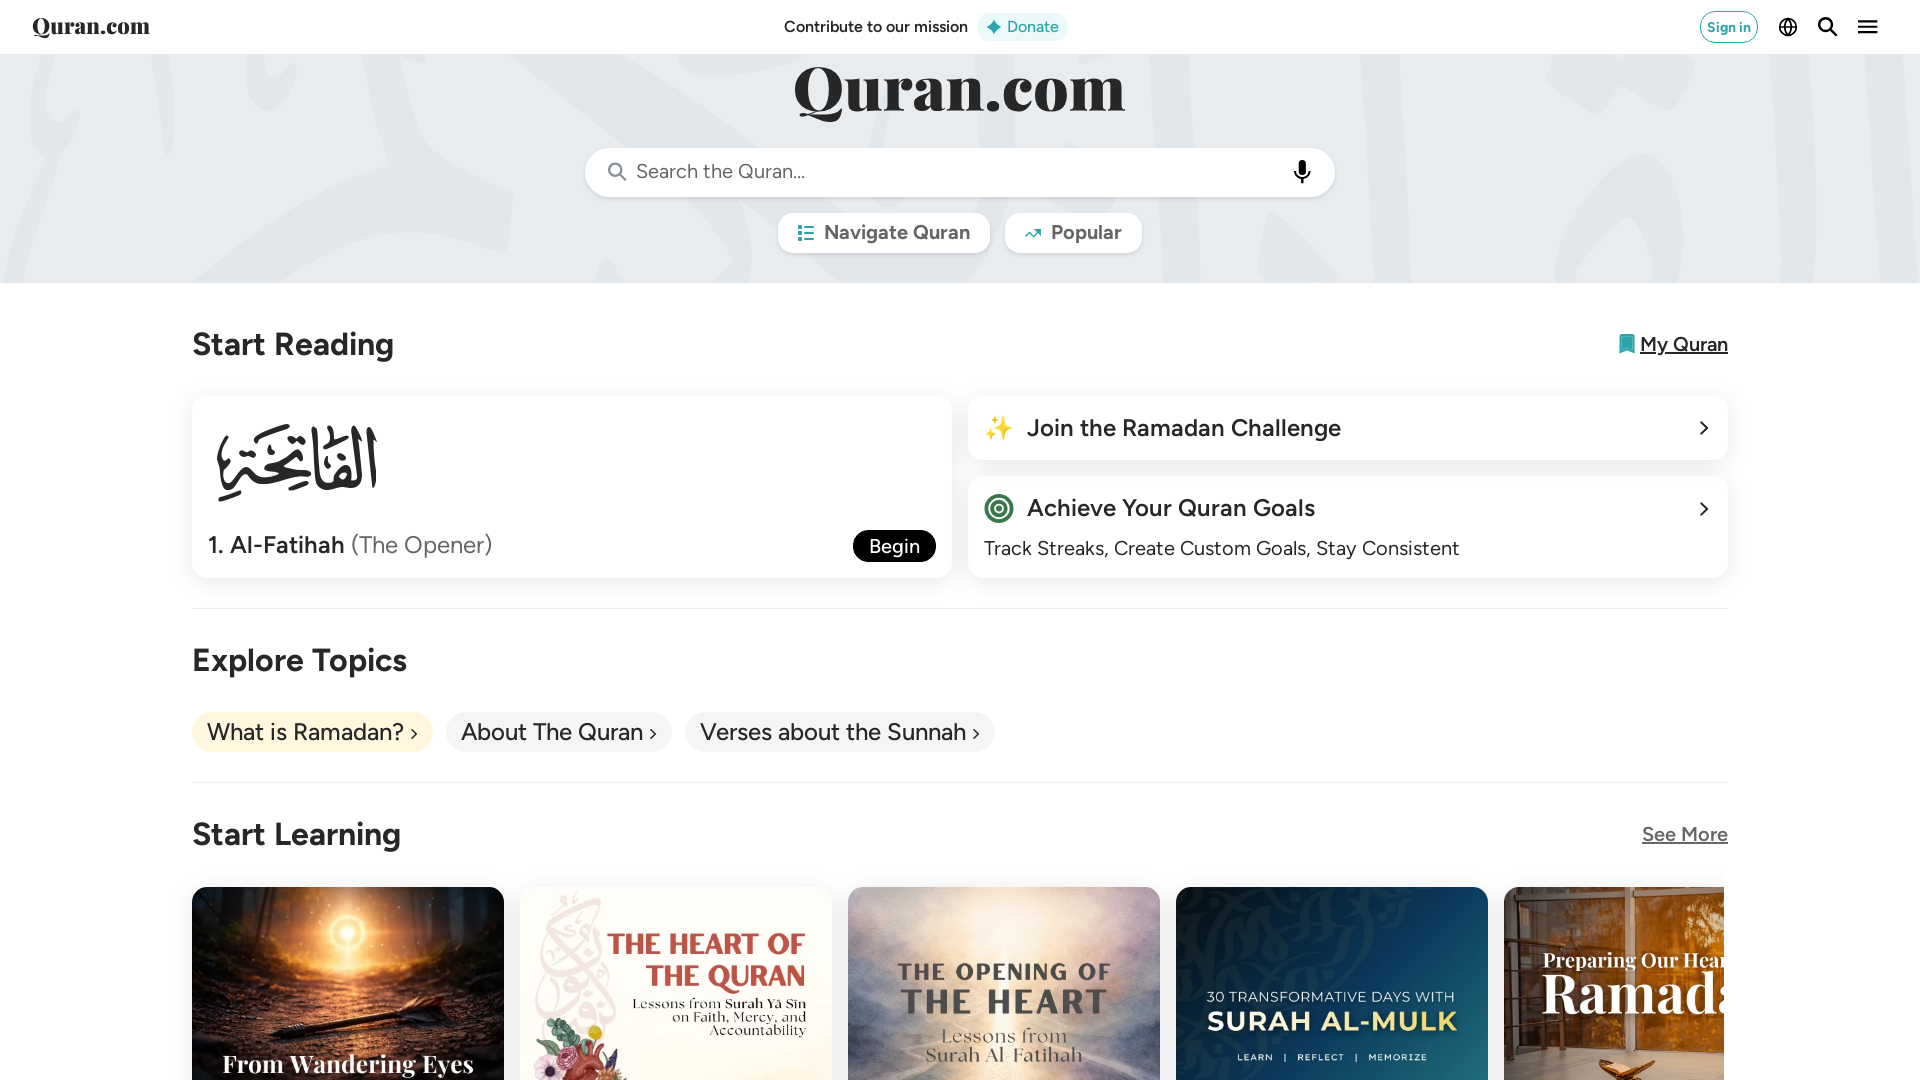

Retrieved page title: The Noble Quran - Quran.com
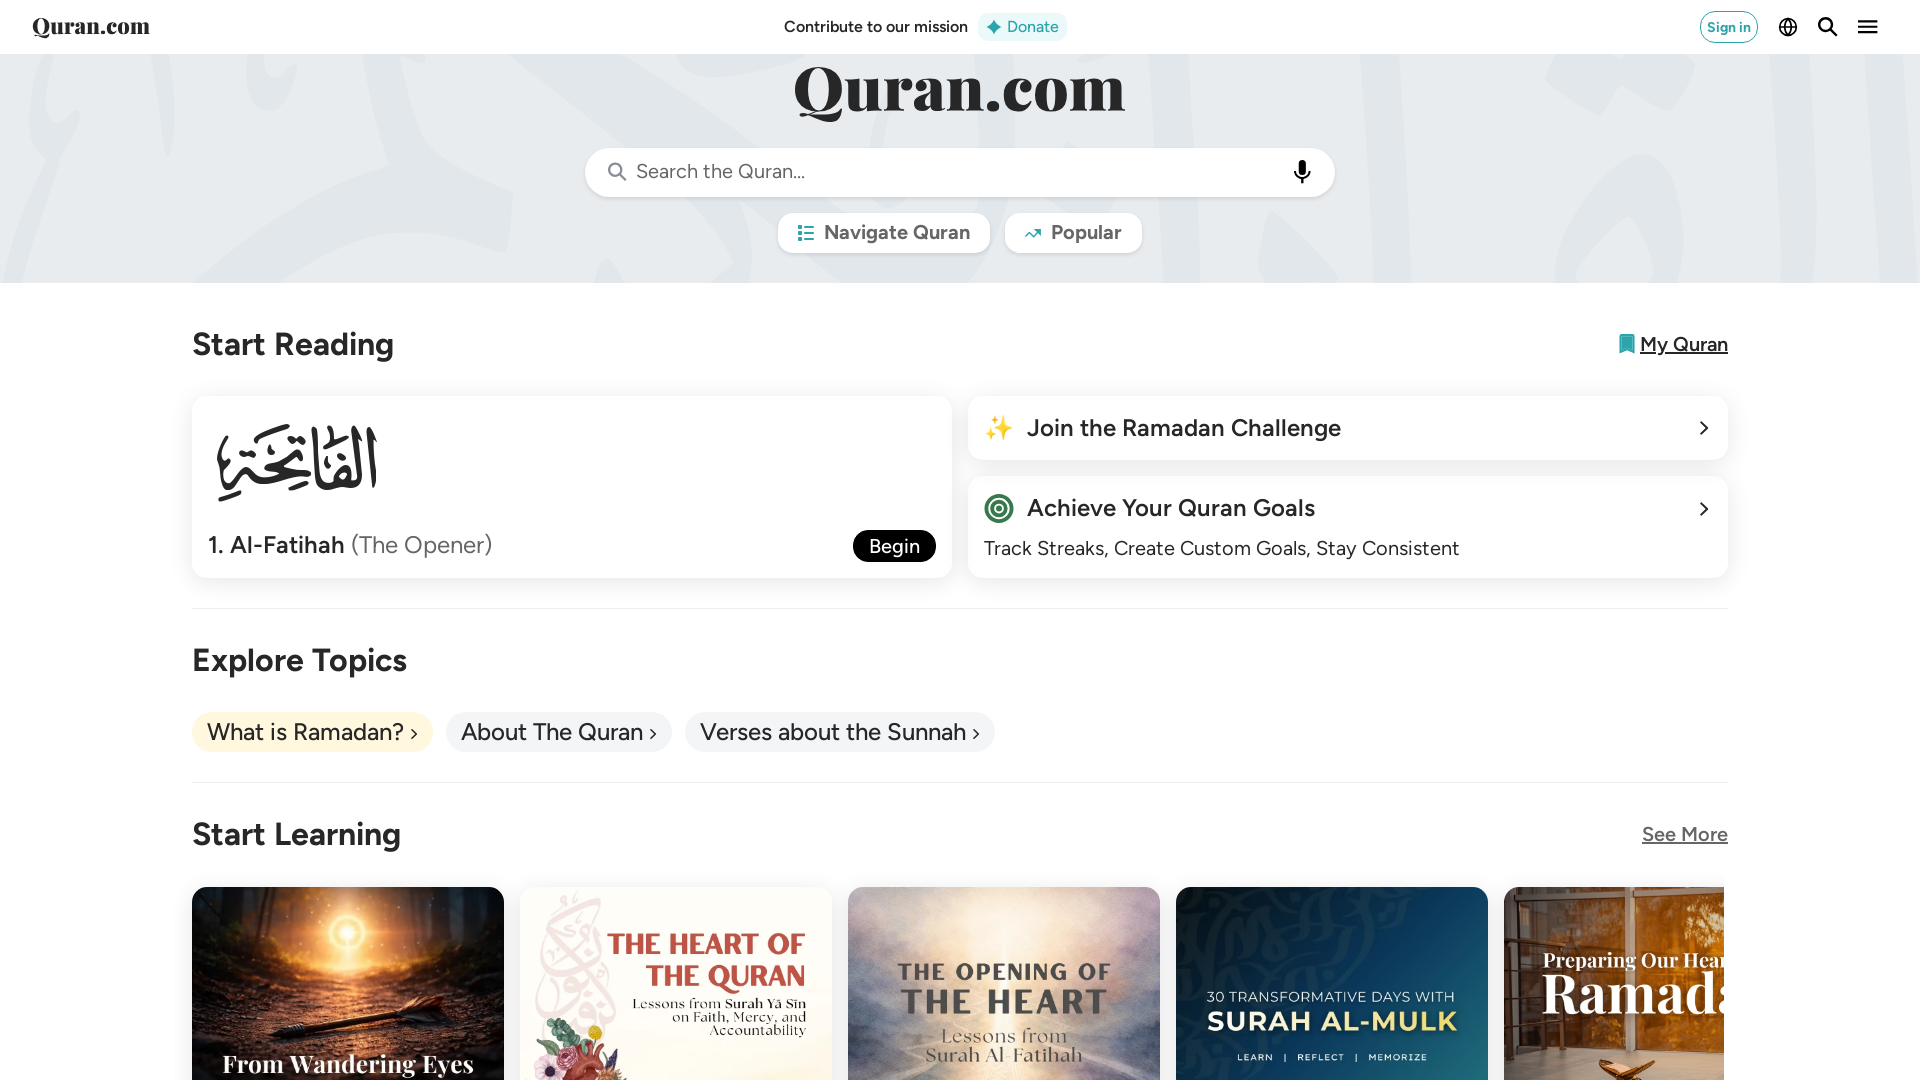

Retrieved current URL: https://quran.com/
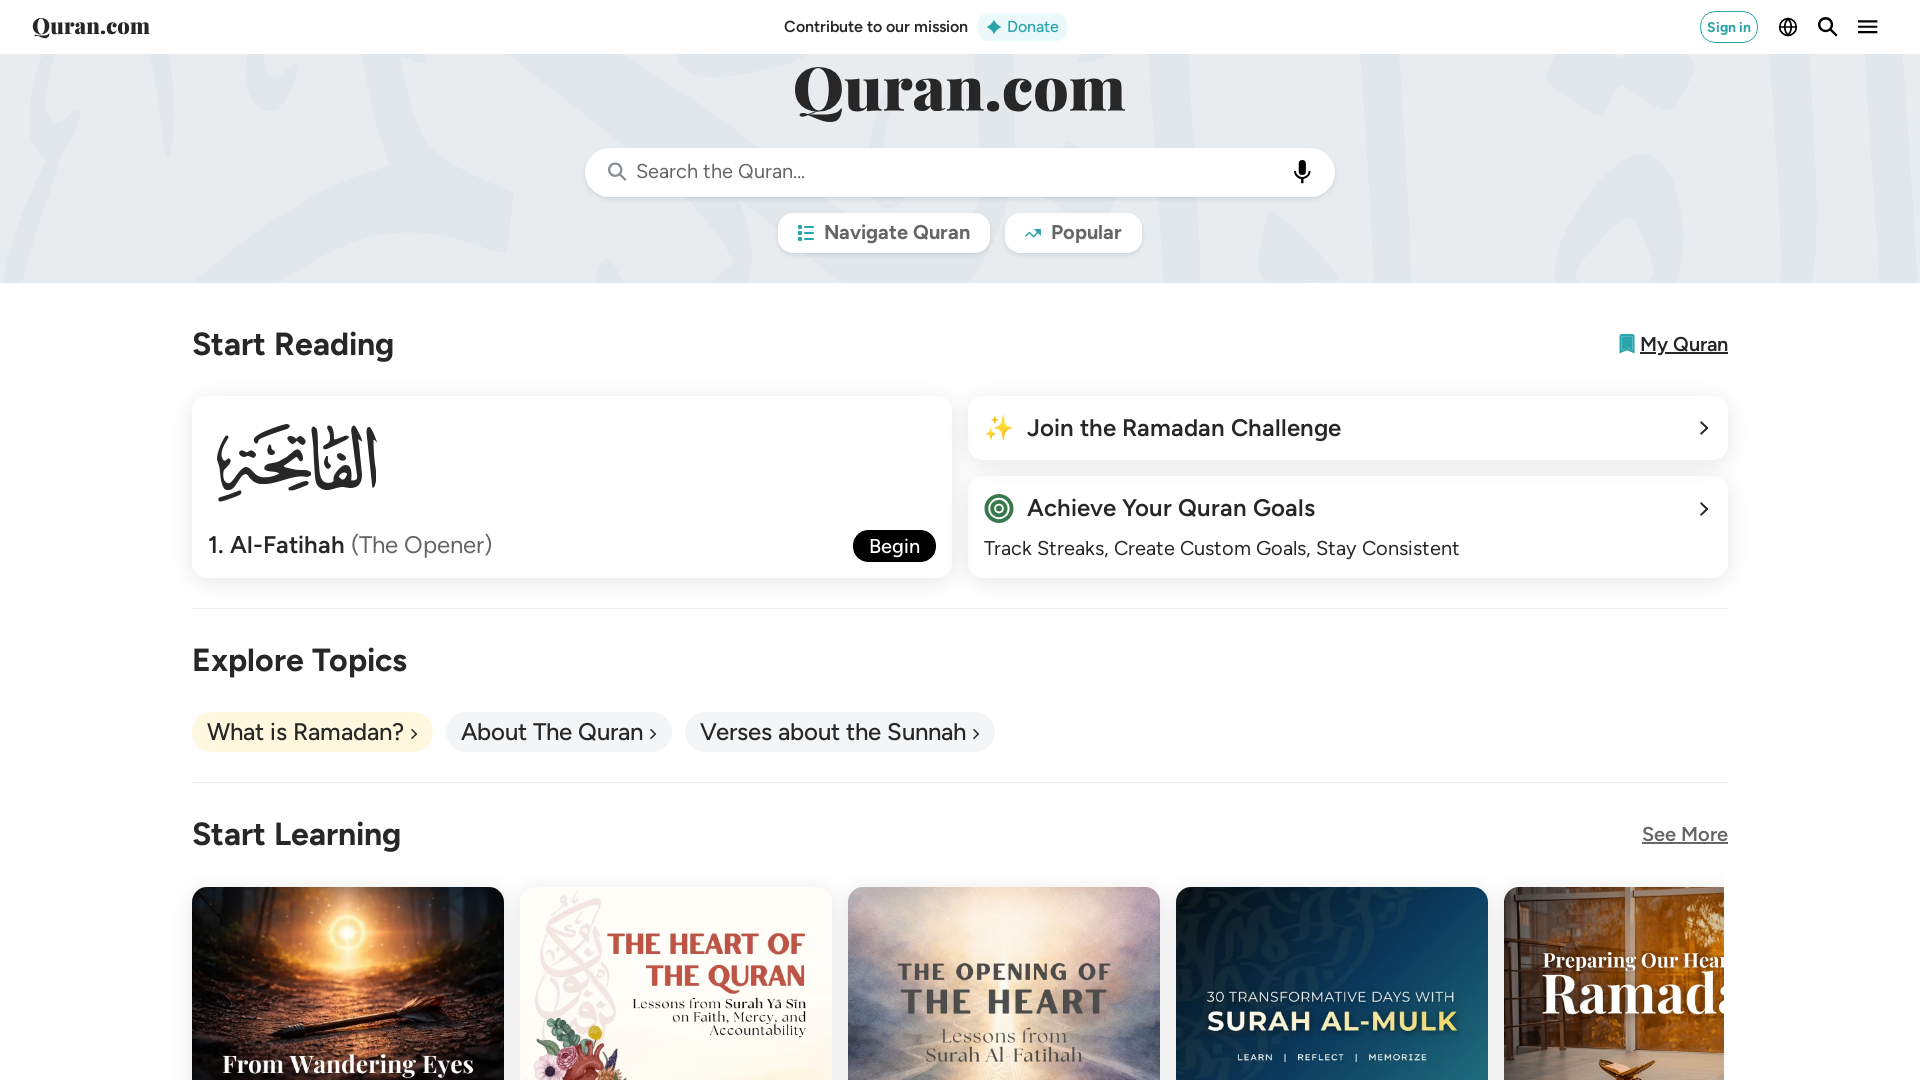

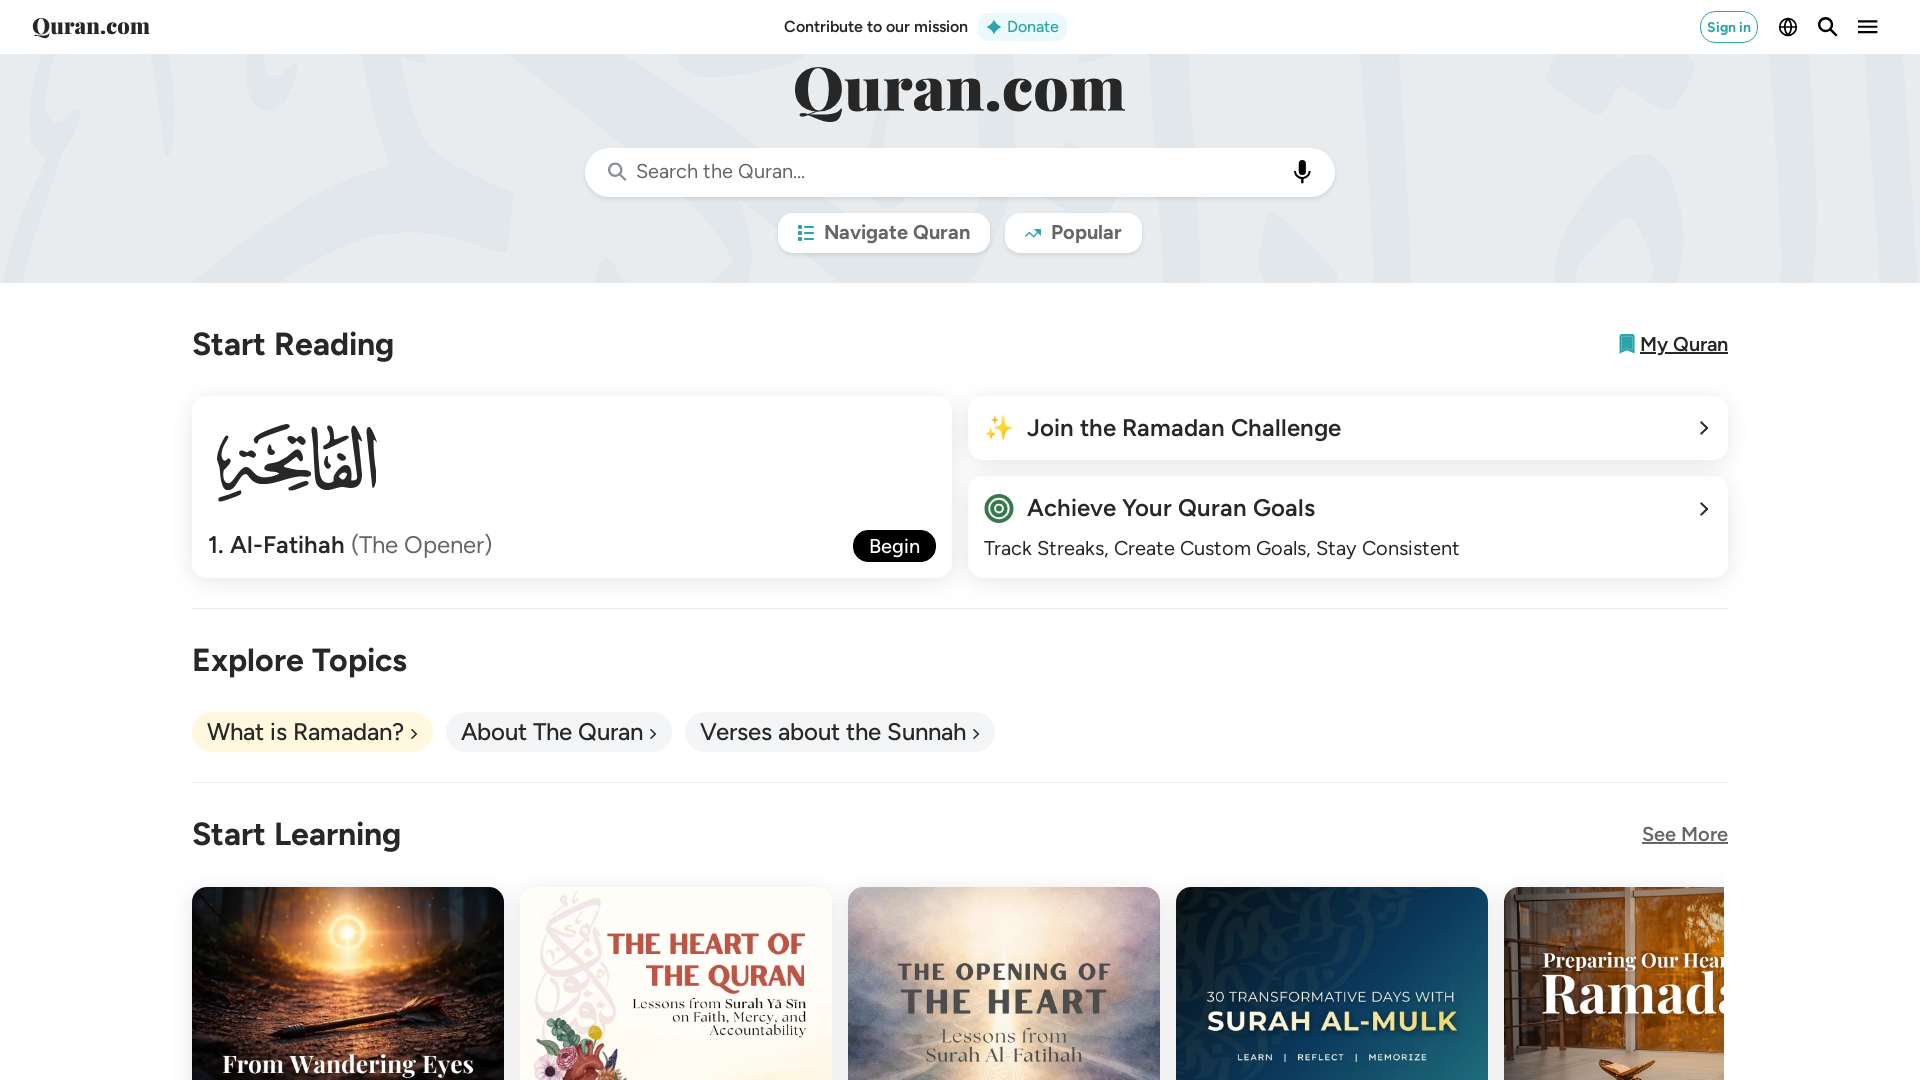